Tests selecting options in a dropdown using three different methods: by visible text, by value, and by index

Starting URL: https://selenium.dev/selenium/web/formPage.html

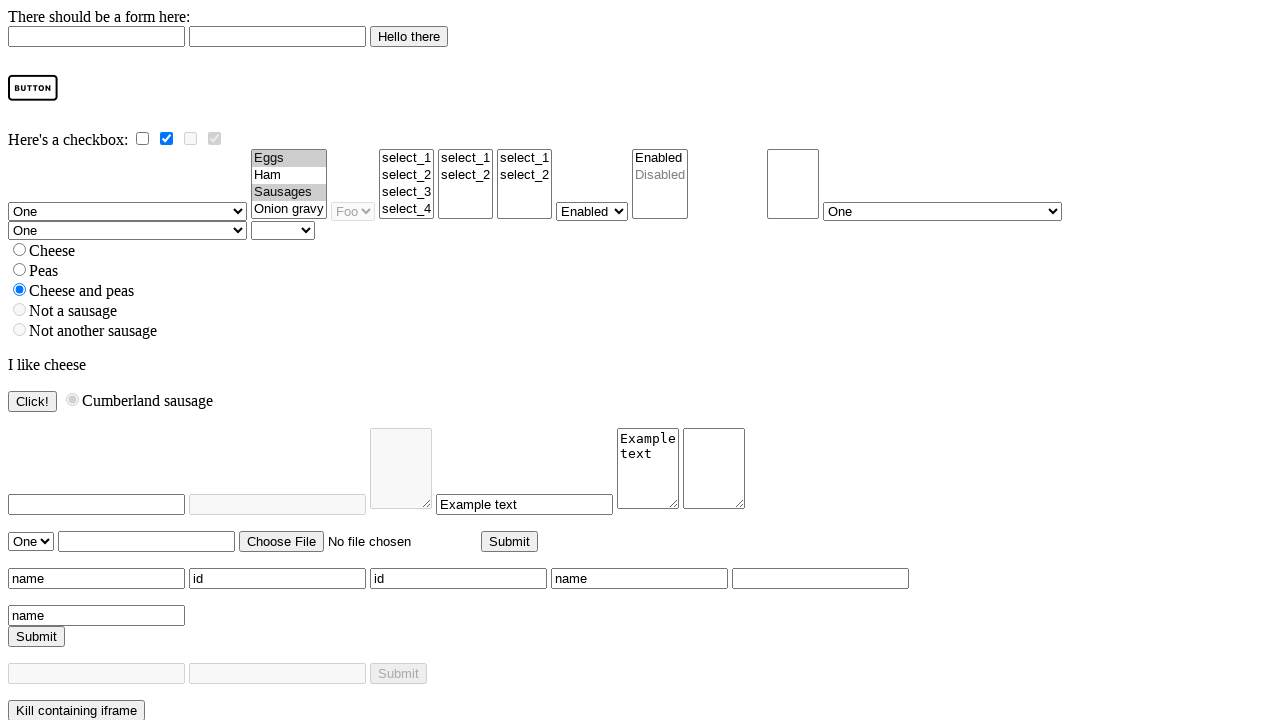

Selected option 'Four' by visible text in dropdown on select[name='selectomatic']
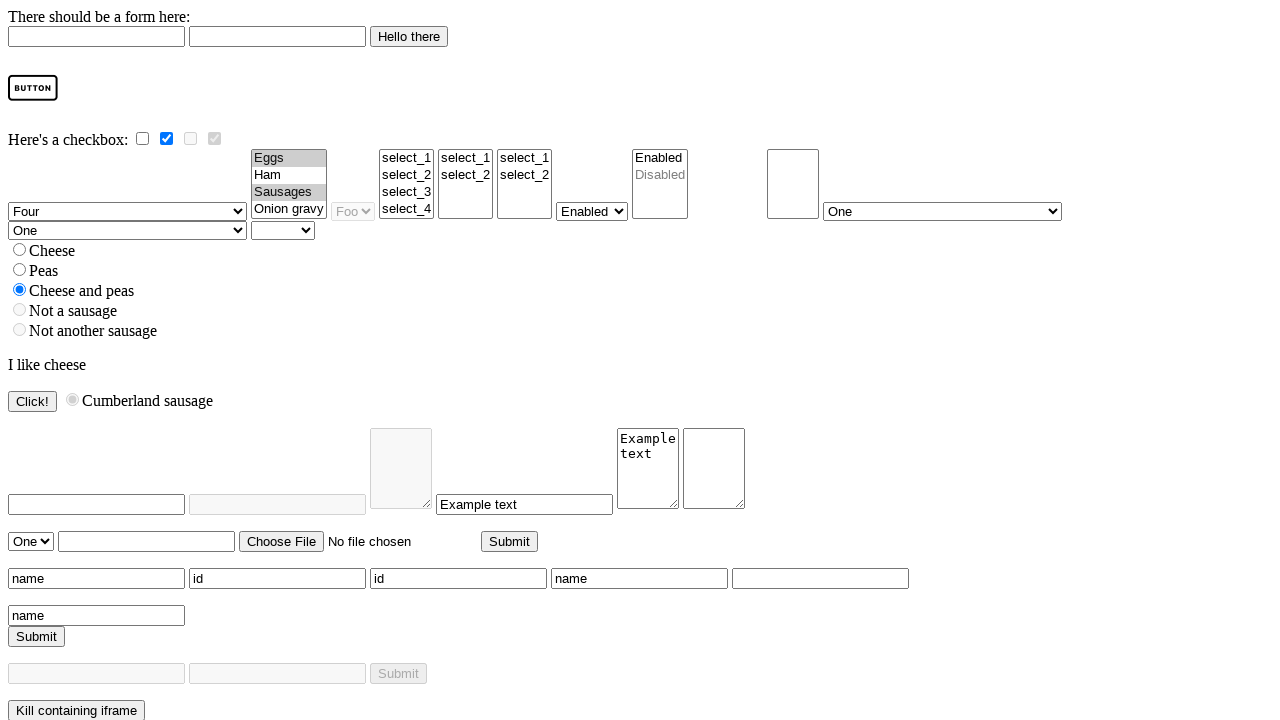

Verified that 'Four' option is selected
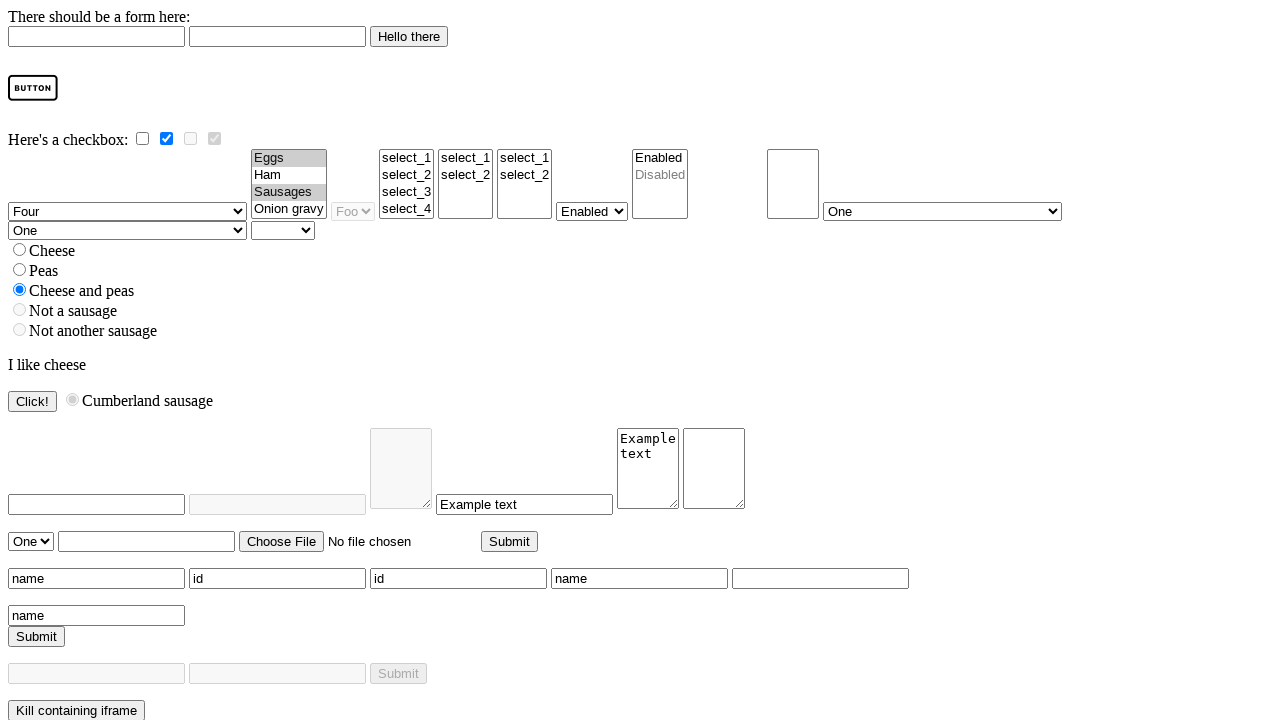

Selected option with value 'two' in dropdown on select[name='selectomatic']
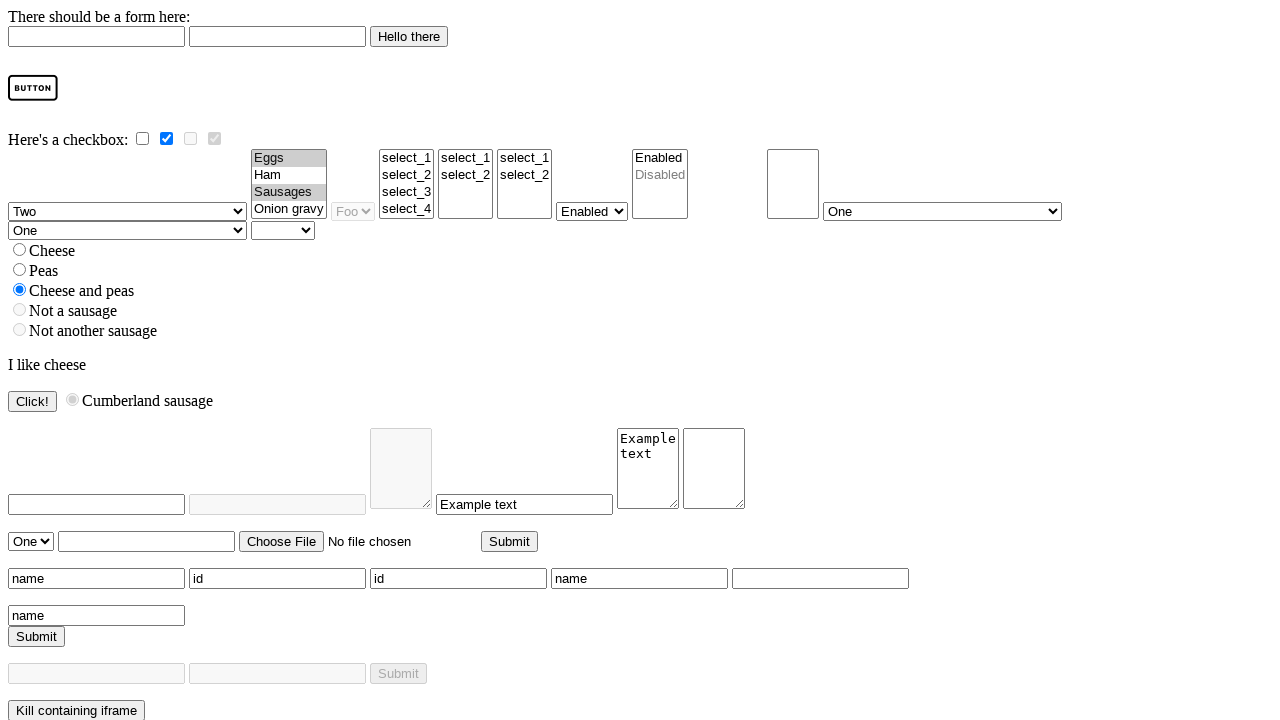

Verified that option with value 'two' is selected
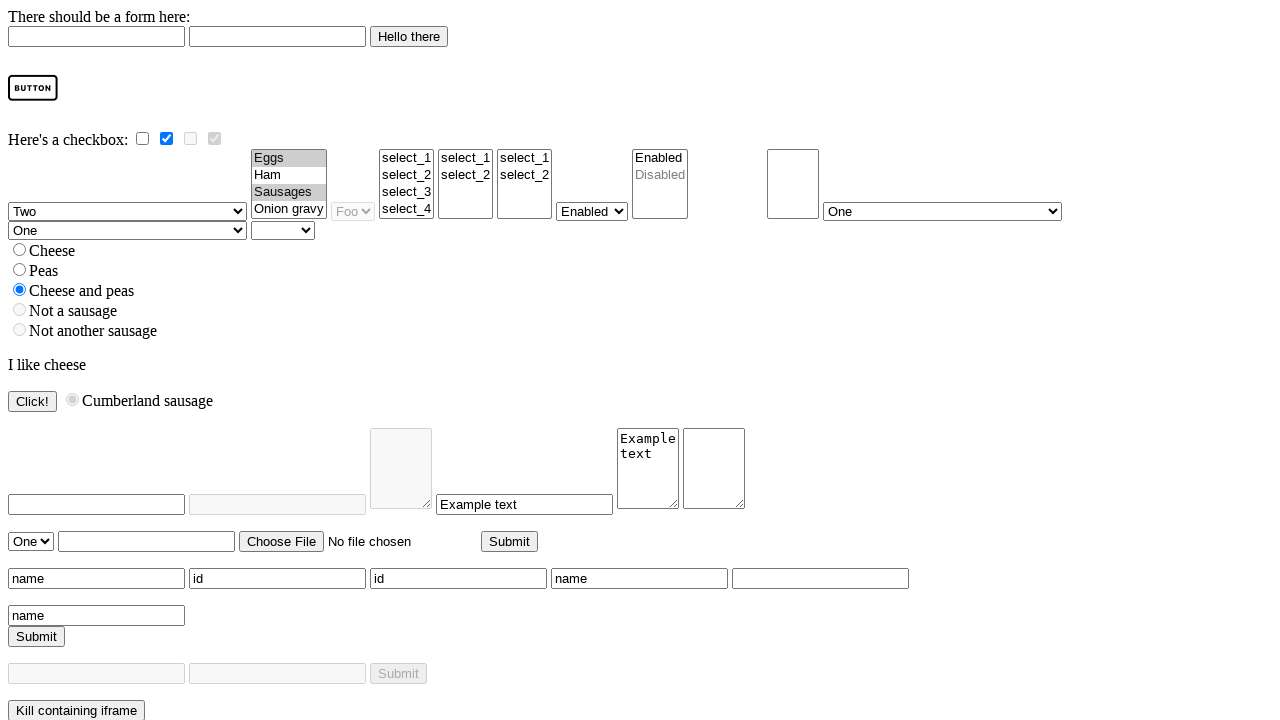

Selected option at index 3 in dropdown on select[name='selectomatic']
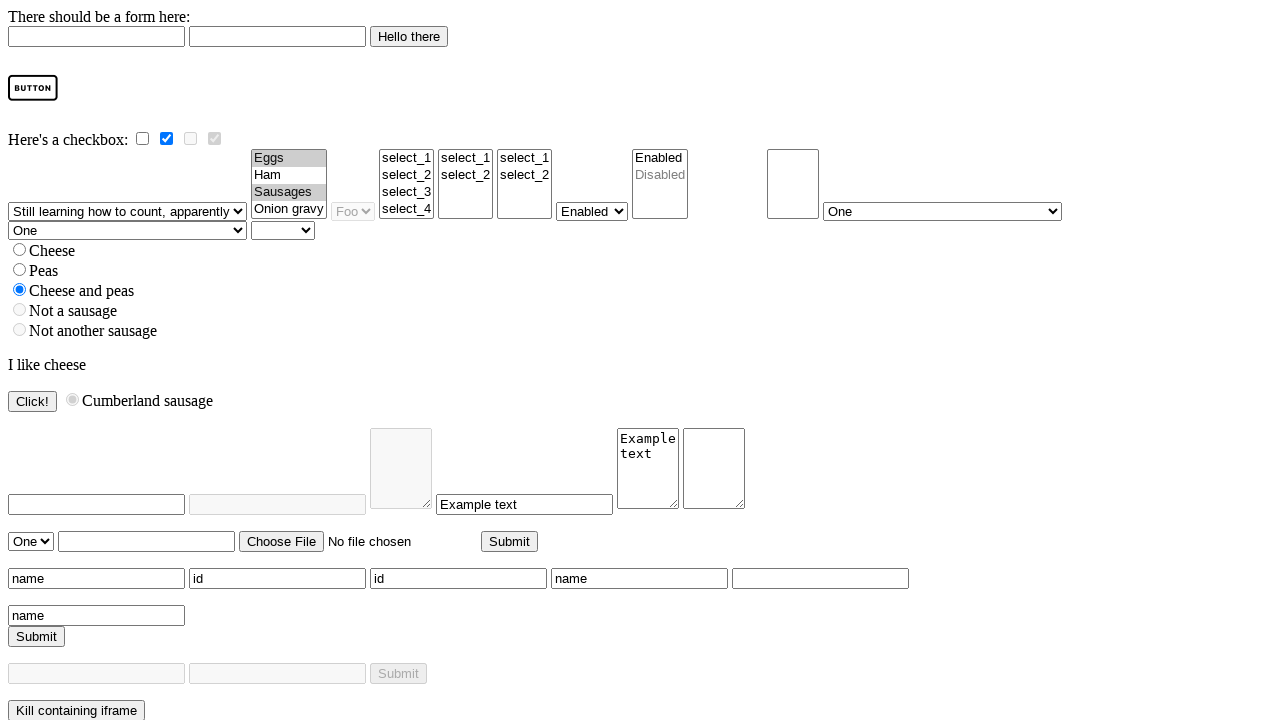

Retrieved the selected option value from dropdown
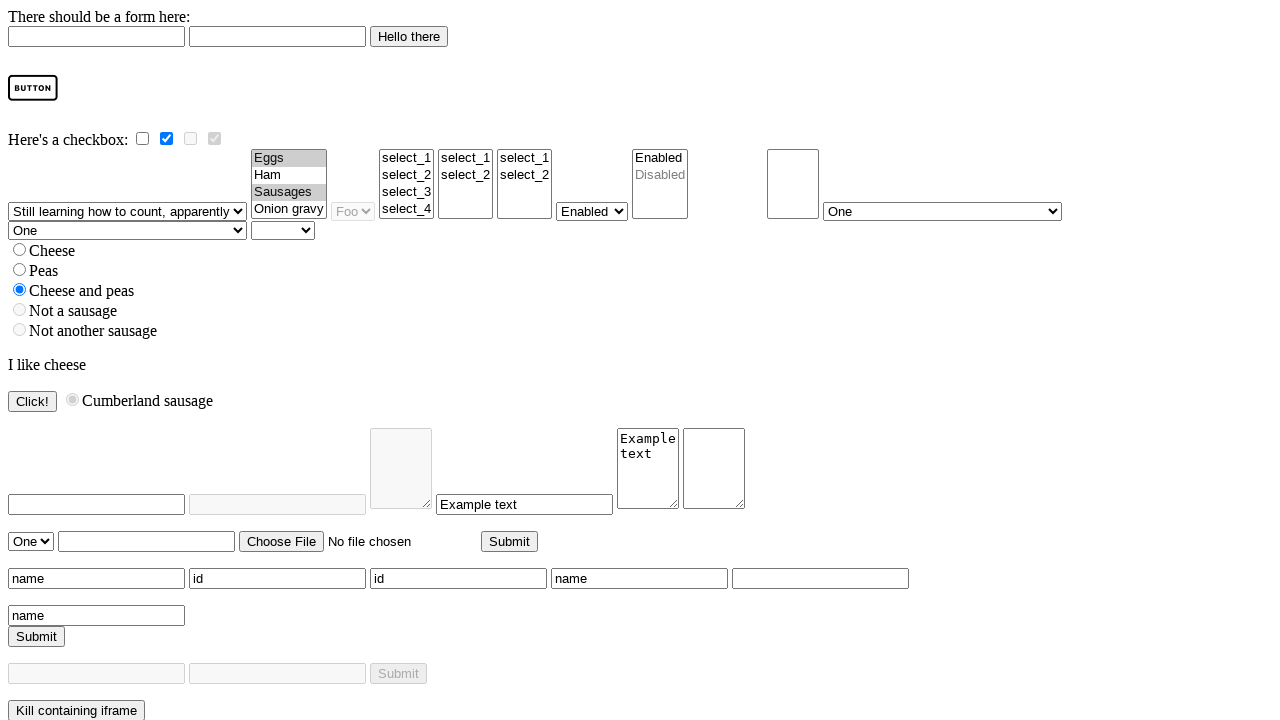

Verified that option at index 3 has correct value 'still learning how to count, apparently'
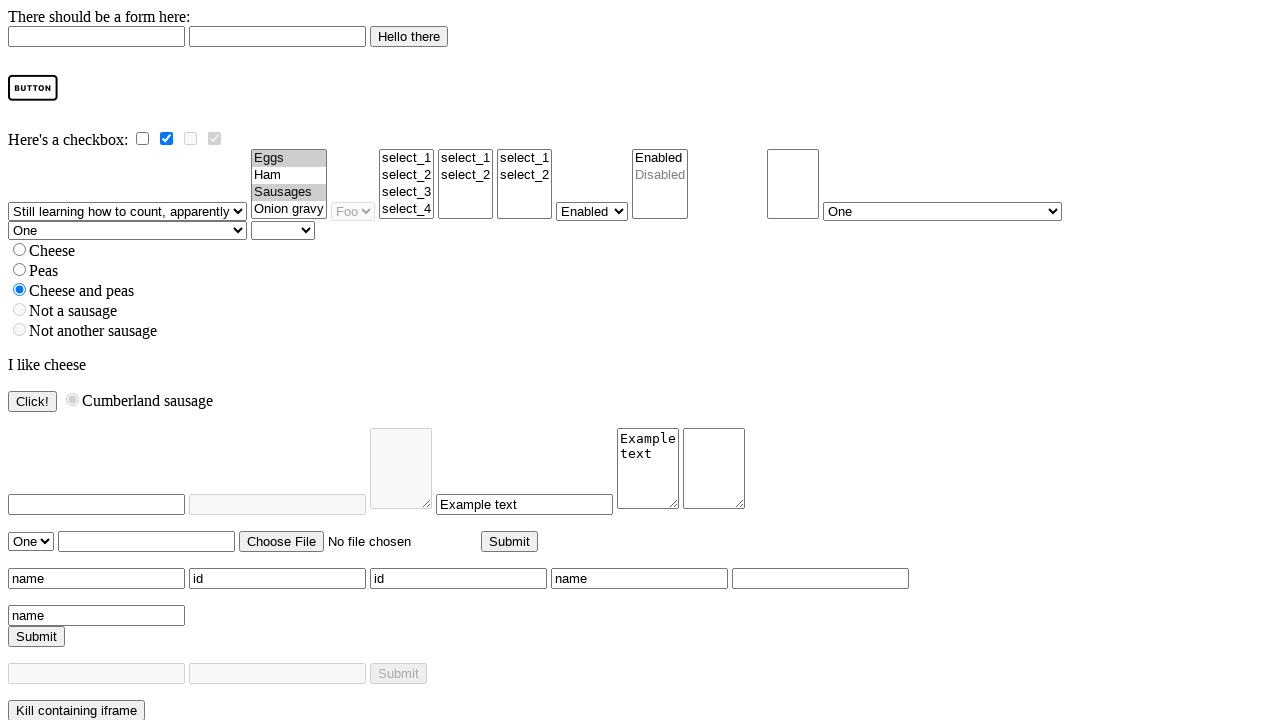

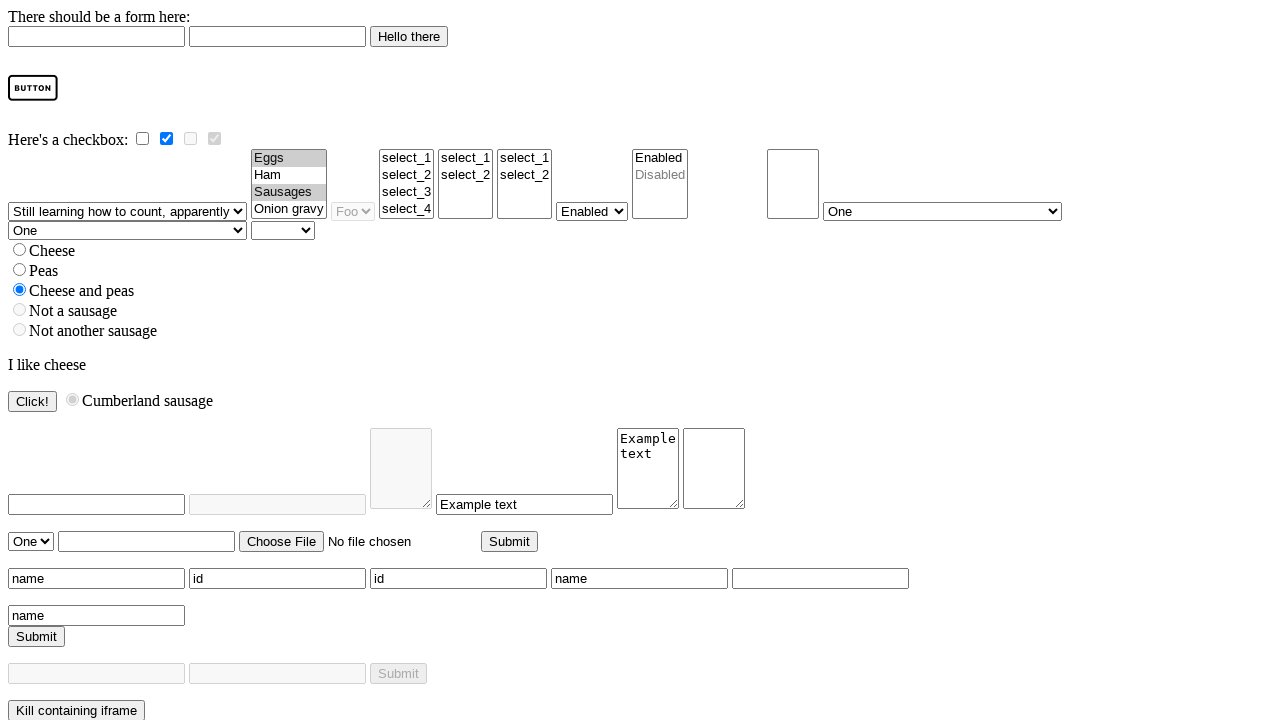